Navigates to ClockTab website to verify the page loads successfully

Starting URL: http://www.clocktab.com/

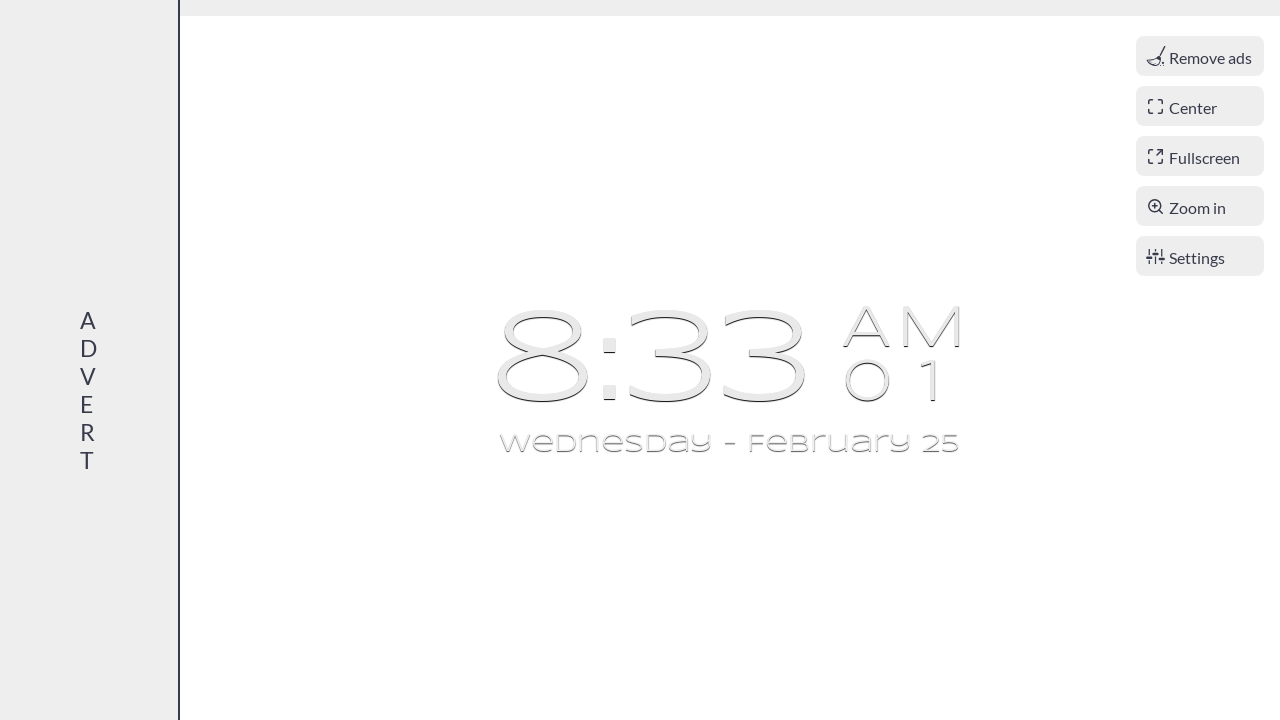

Waited for clock display element #digit1 to load
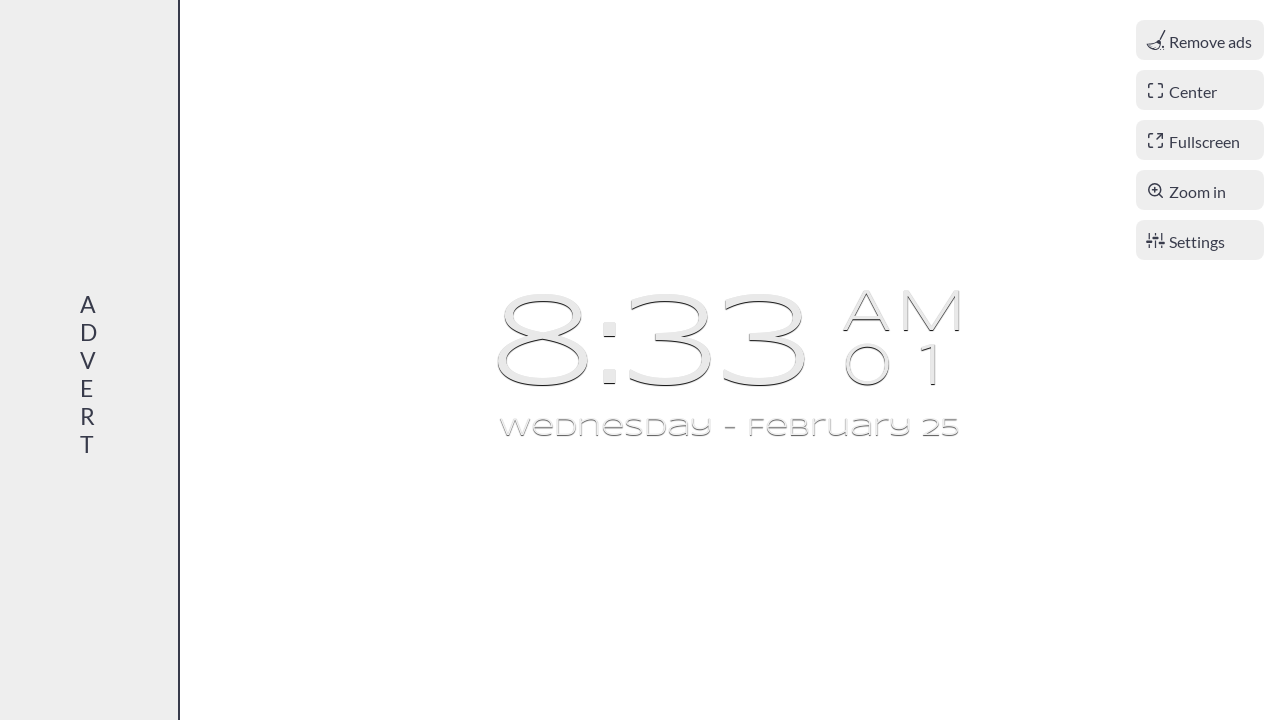

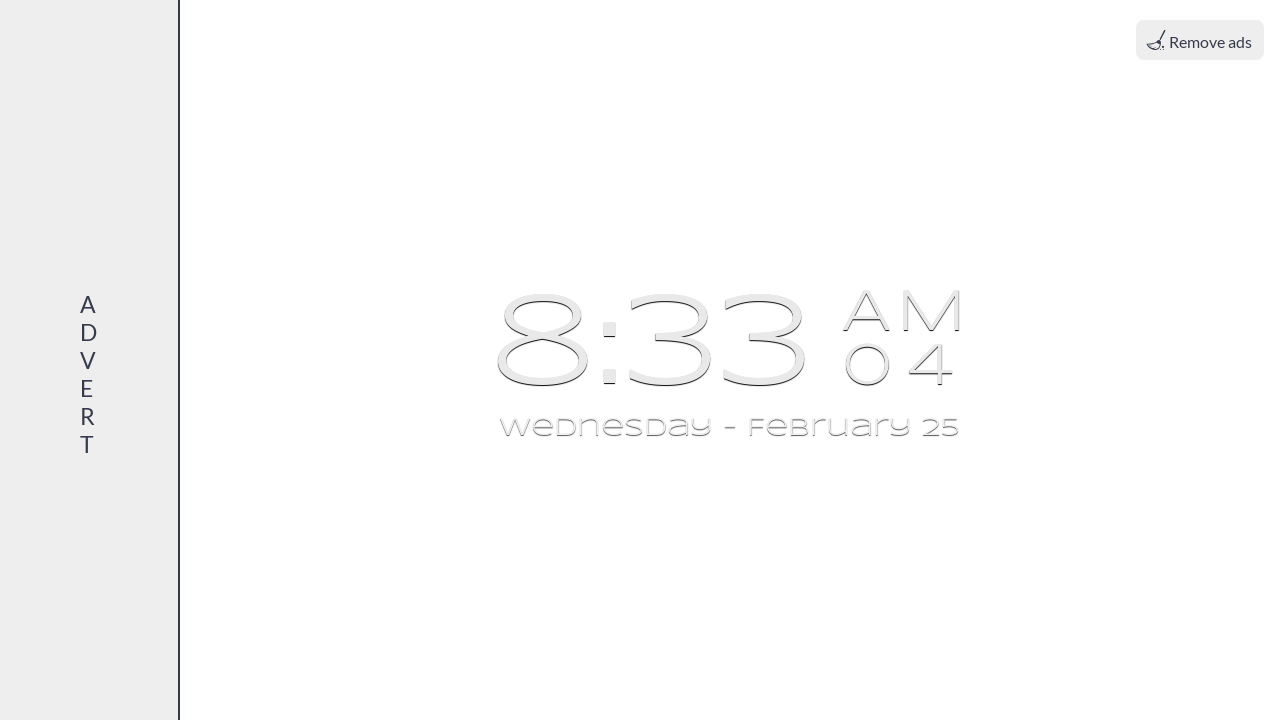